Navigates to FirstCry e-commerce website and clicks on the "GIRL" category link to browse girls' products

Starting URL: https://www.firstcry.com/

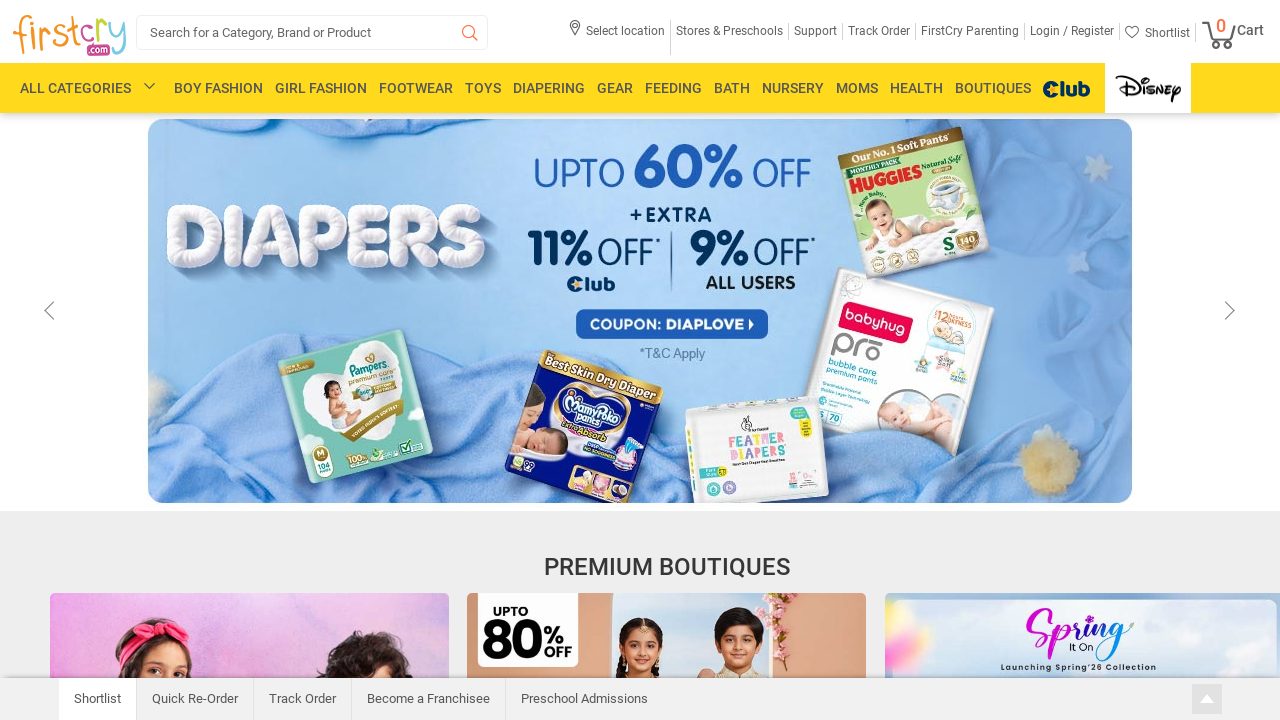

Waited for FirstCry homepage to load
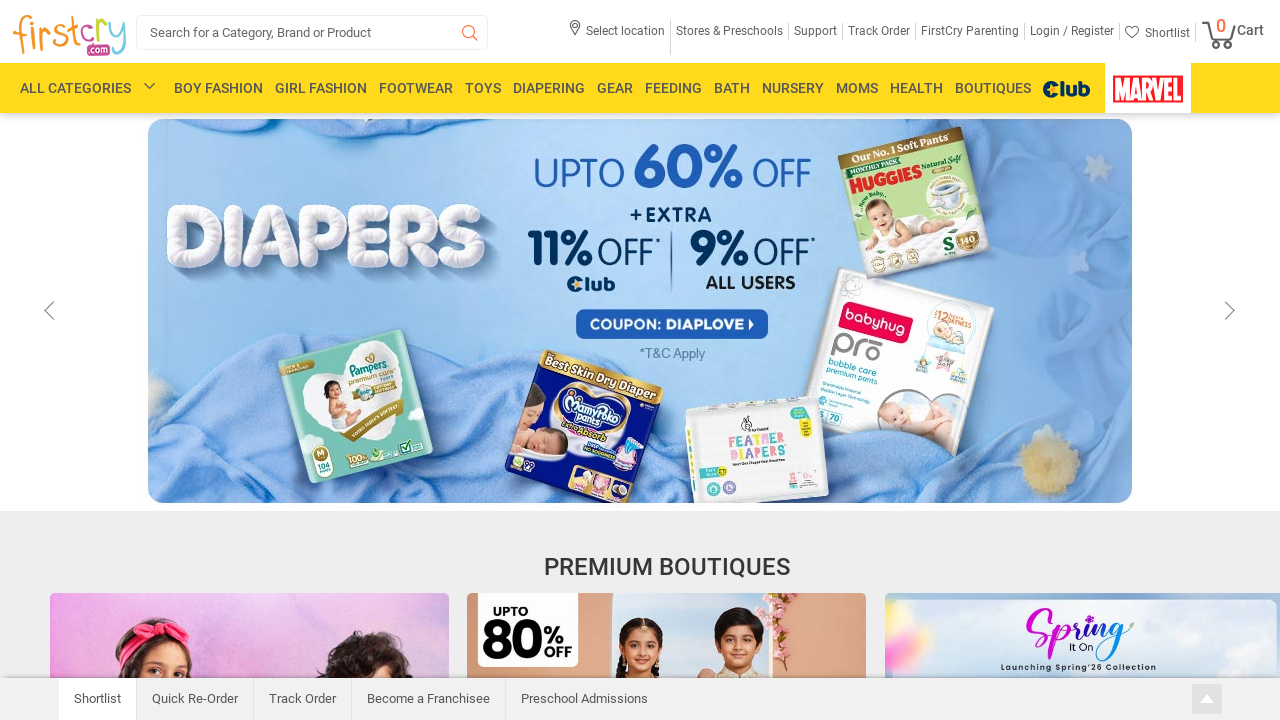

Clicked on the GIRL category link to browse girls' products at (321, 88) on a:has-text('GIRL')
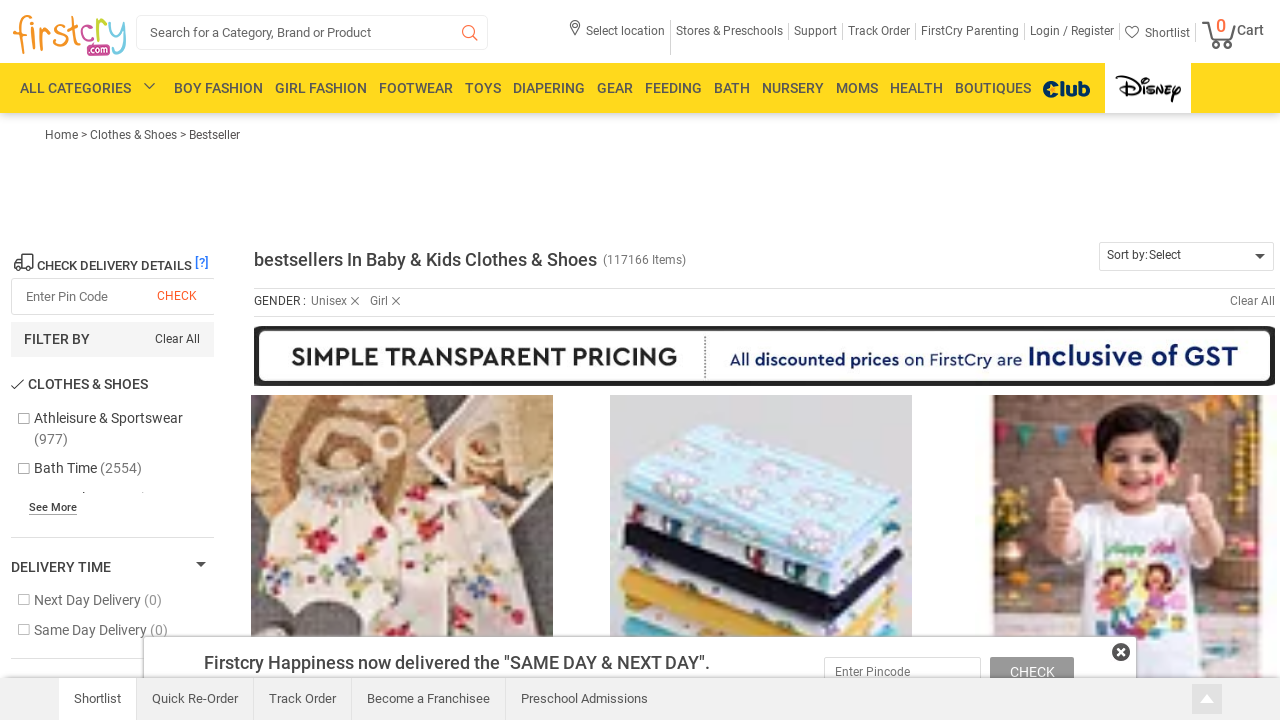

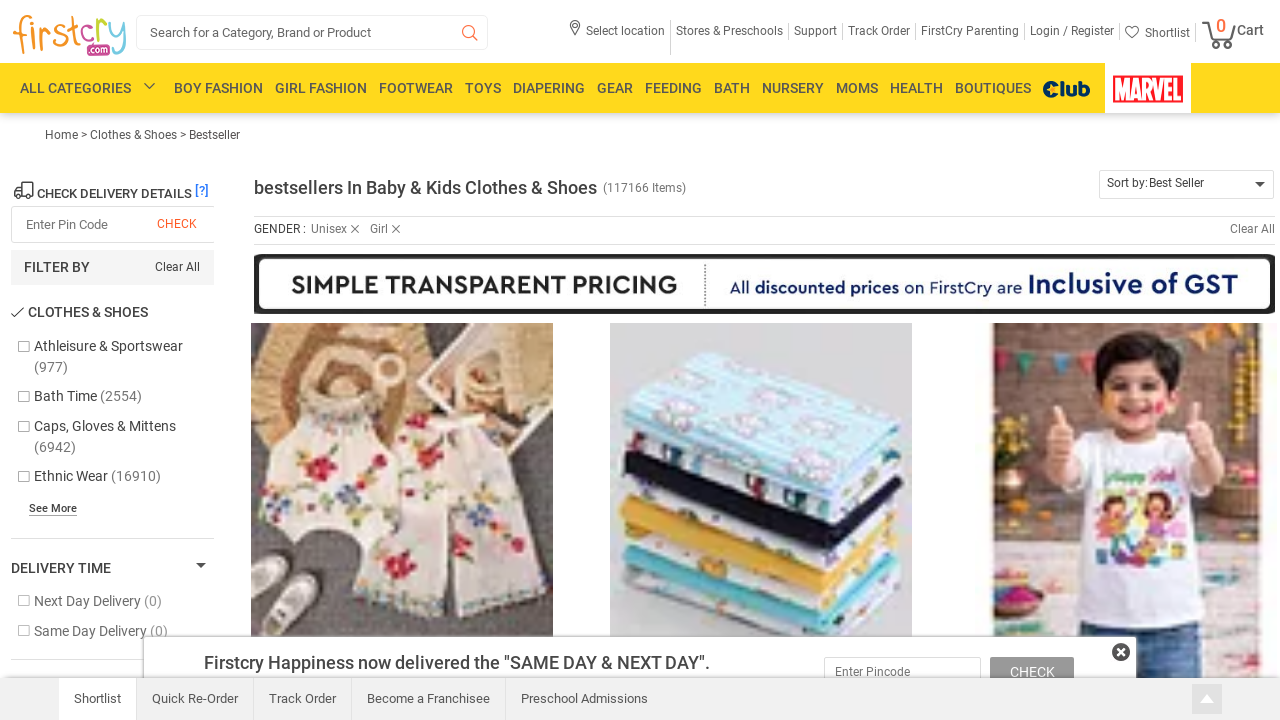